Navigates to the Tata Motors website and verifies the page loads successfully

Starting URL: https://www.tatamotors.com/

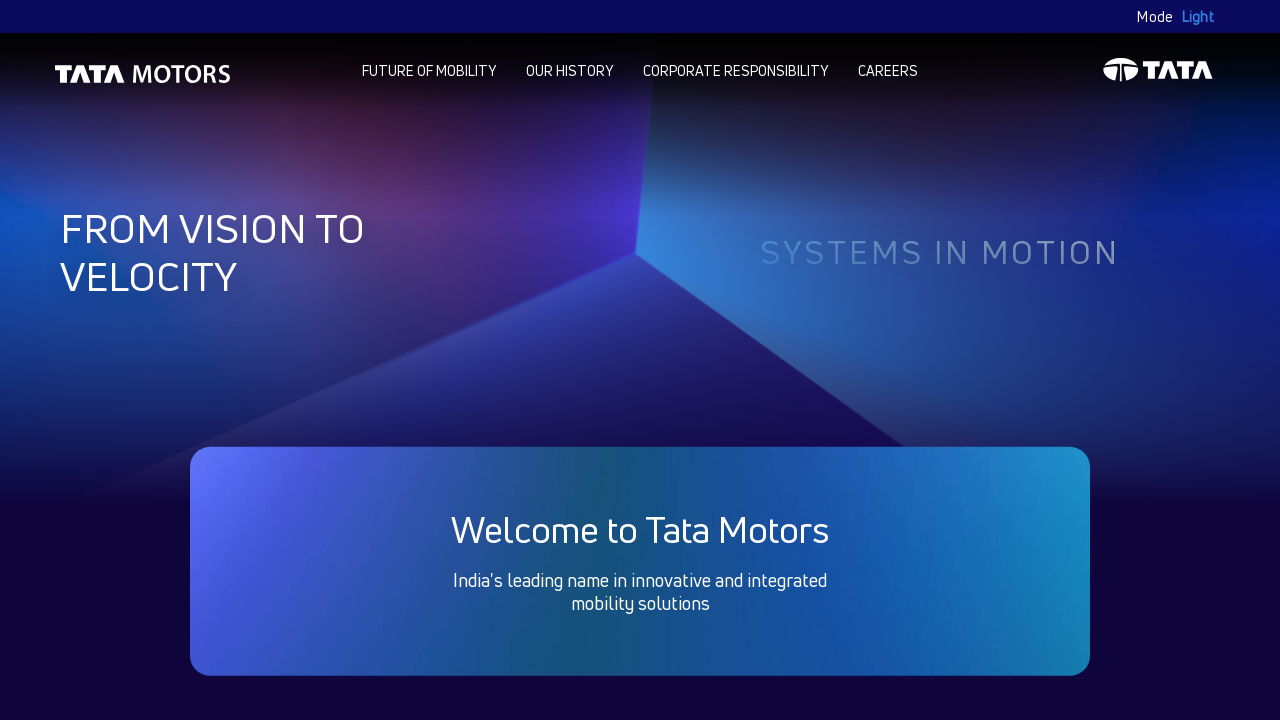

Waited for page to reach domcontentloaded state
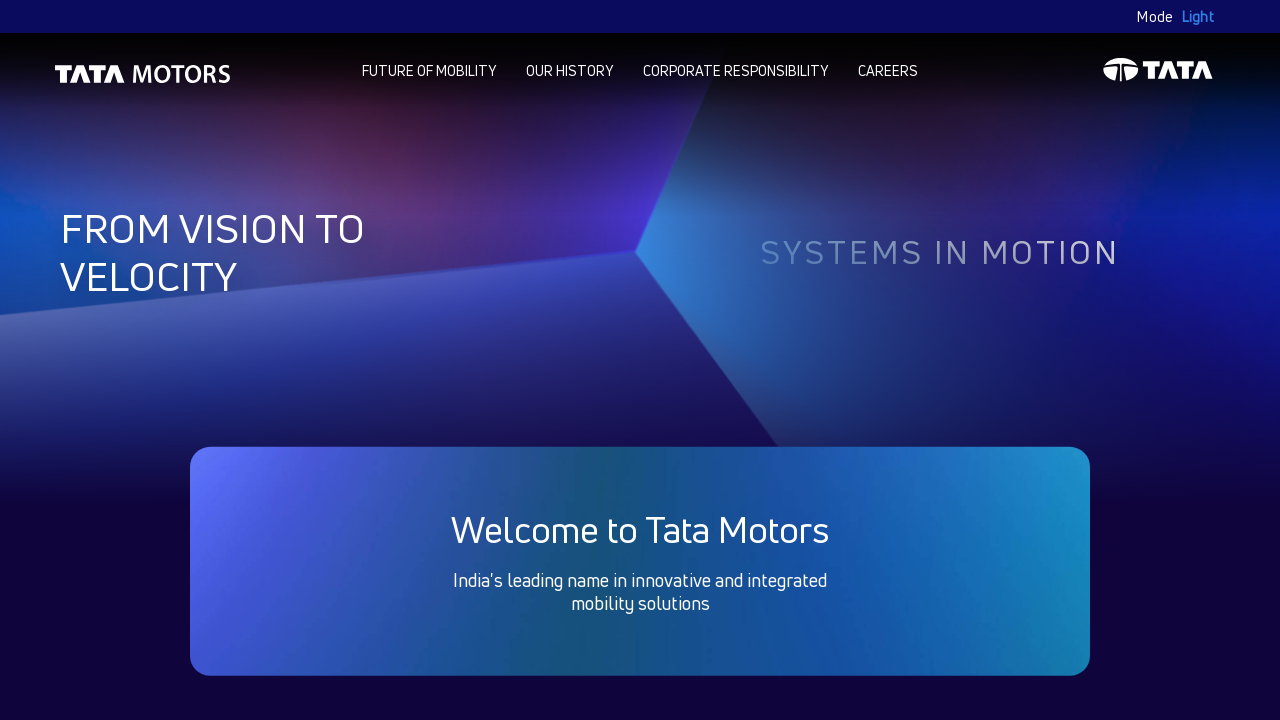

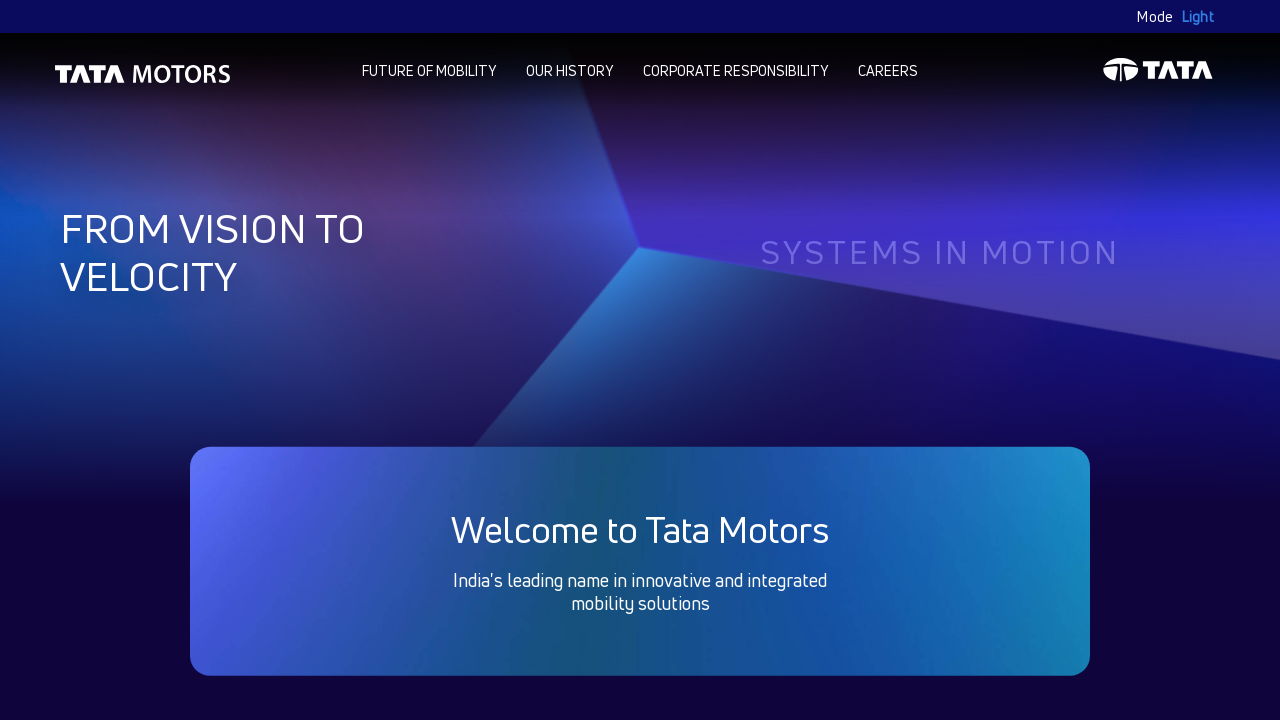